Navigates through different sections of the Dassault Aviation website, visiting defense, group, civil, space, and passion pages

Starting URL: https://www.dassault-aviation.com/en/

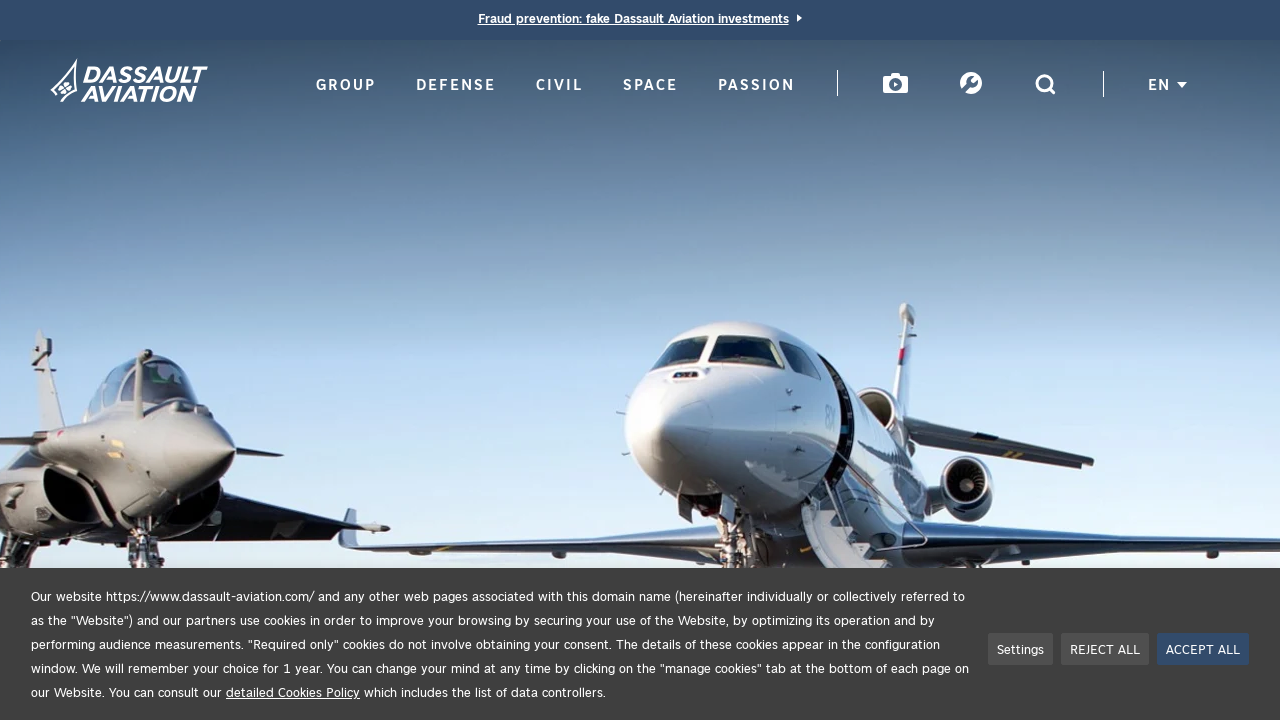

Navigated to defense section
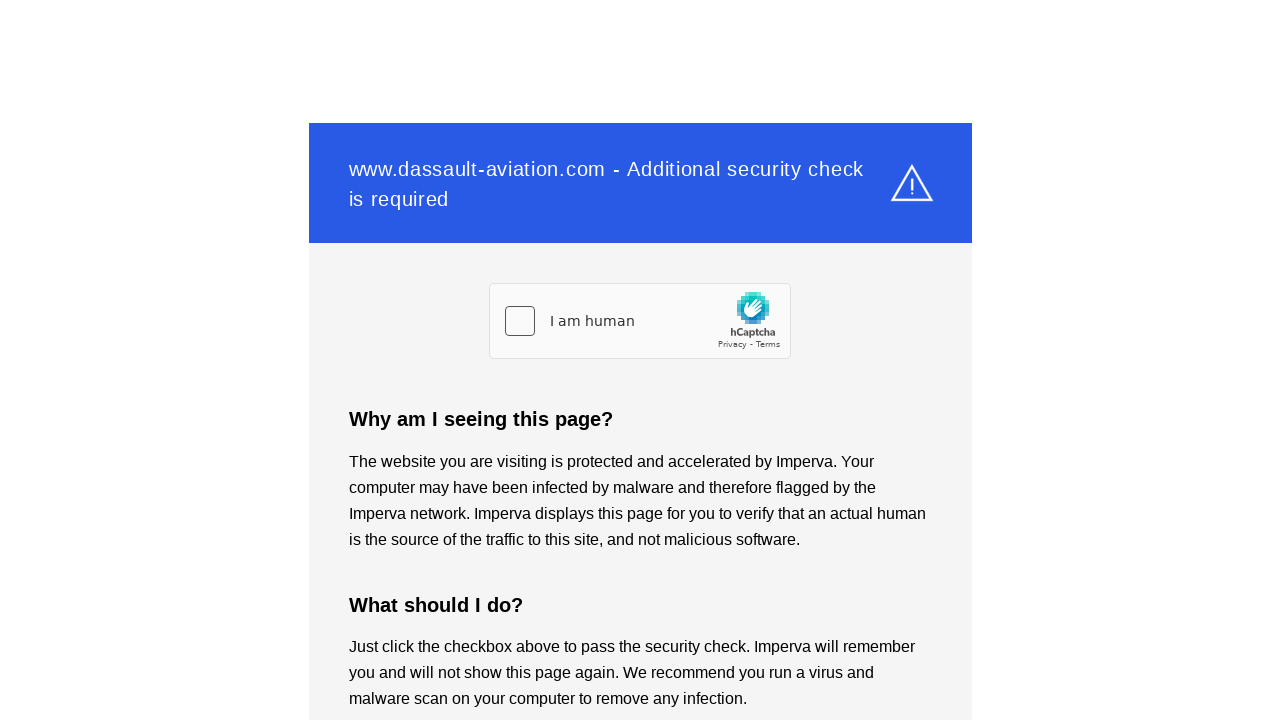

Waited 2 seconds for defense page to load
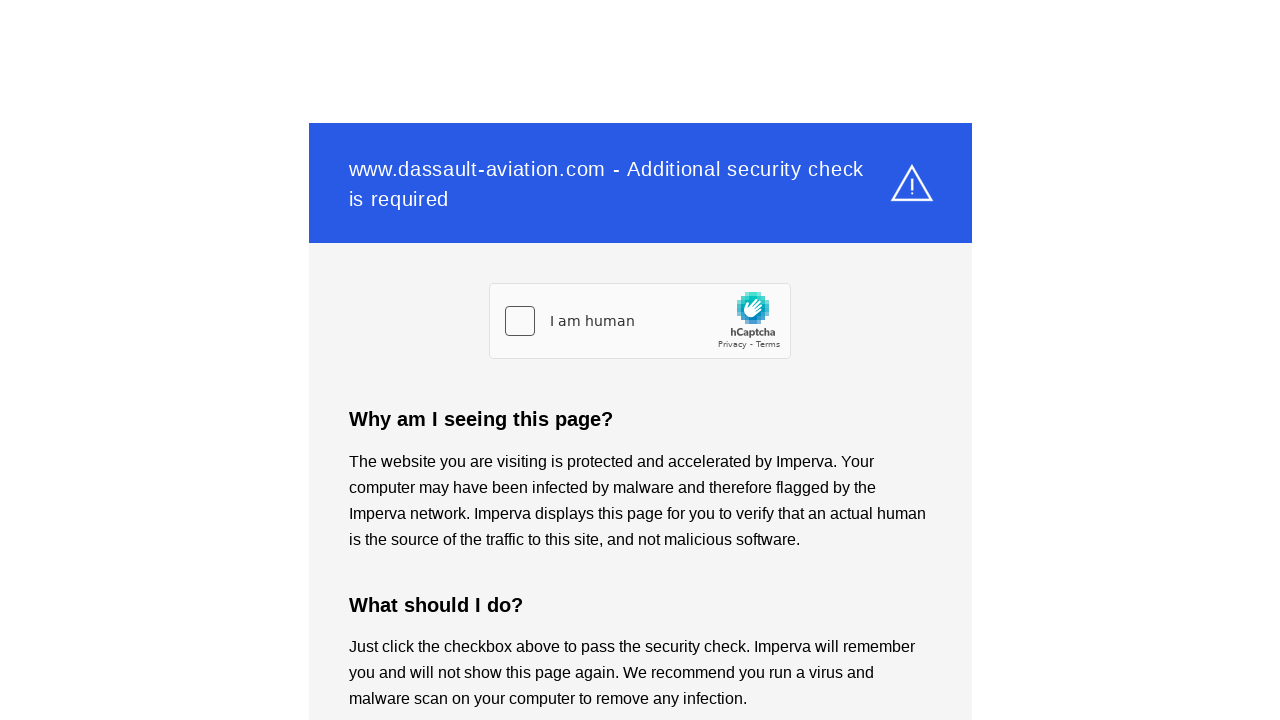

Navigated to group section
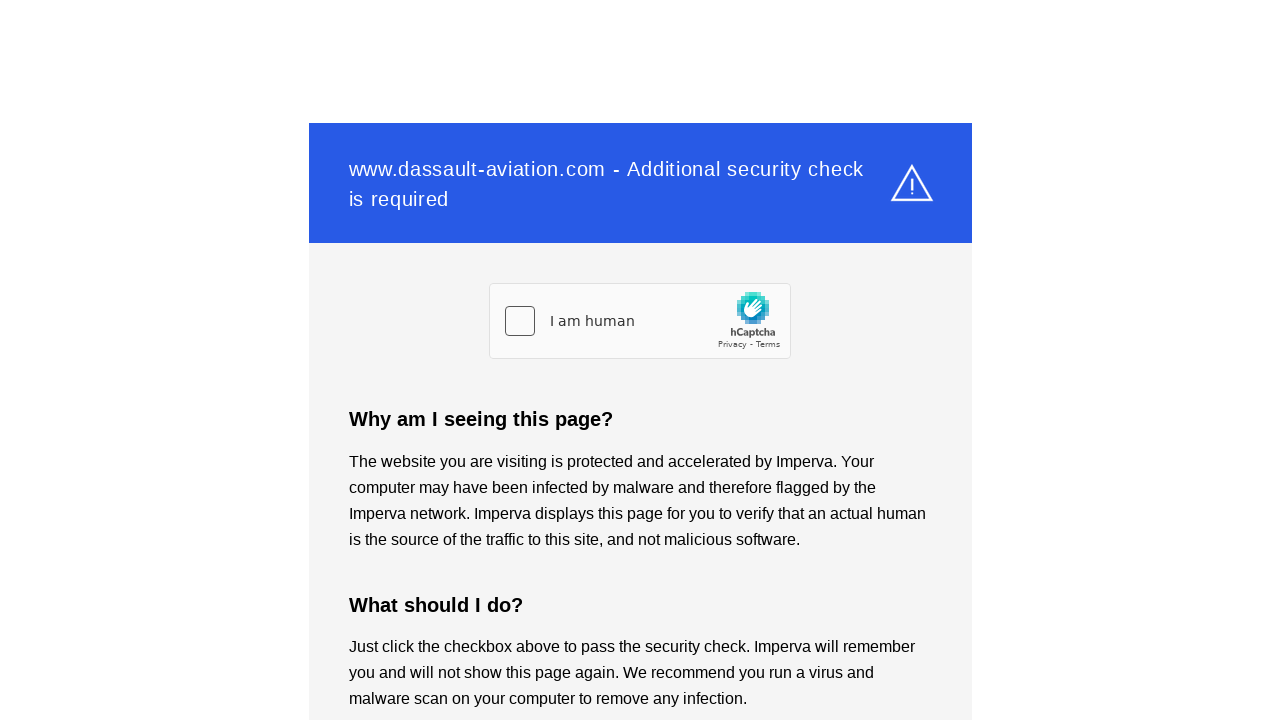

Waited 2 seconds for group page to load
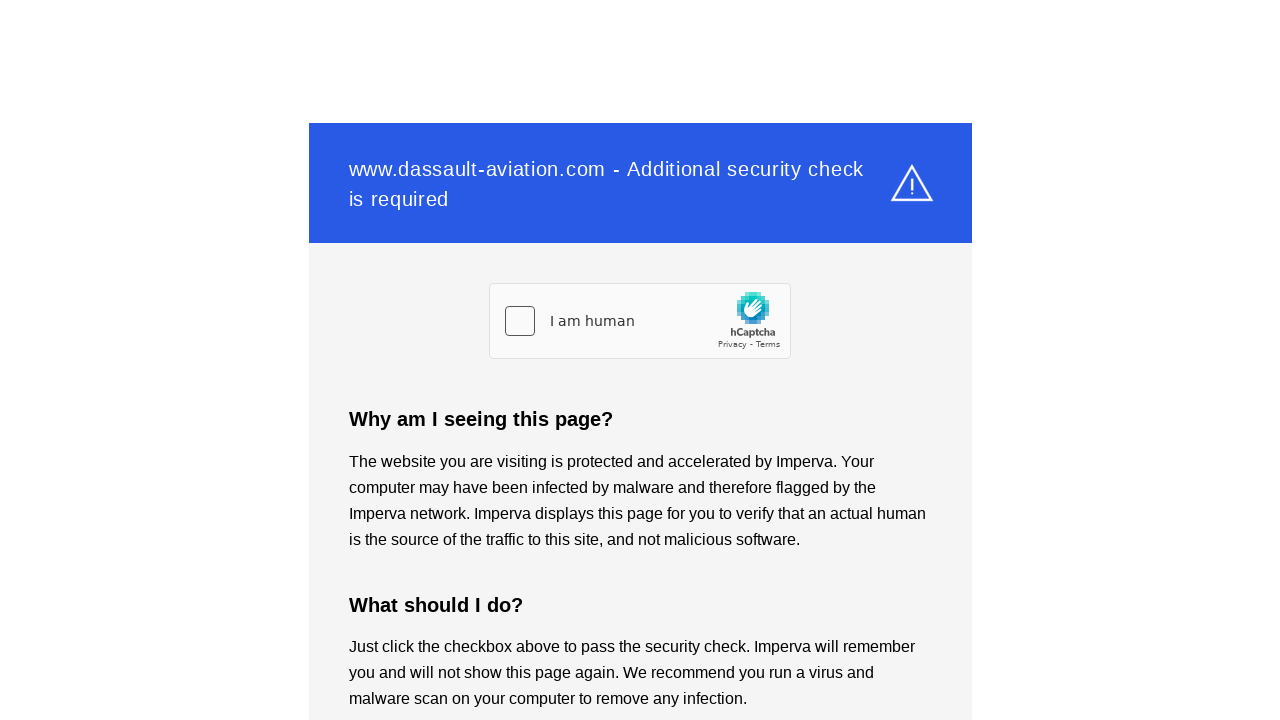

Navigated to civil section
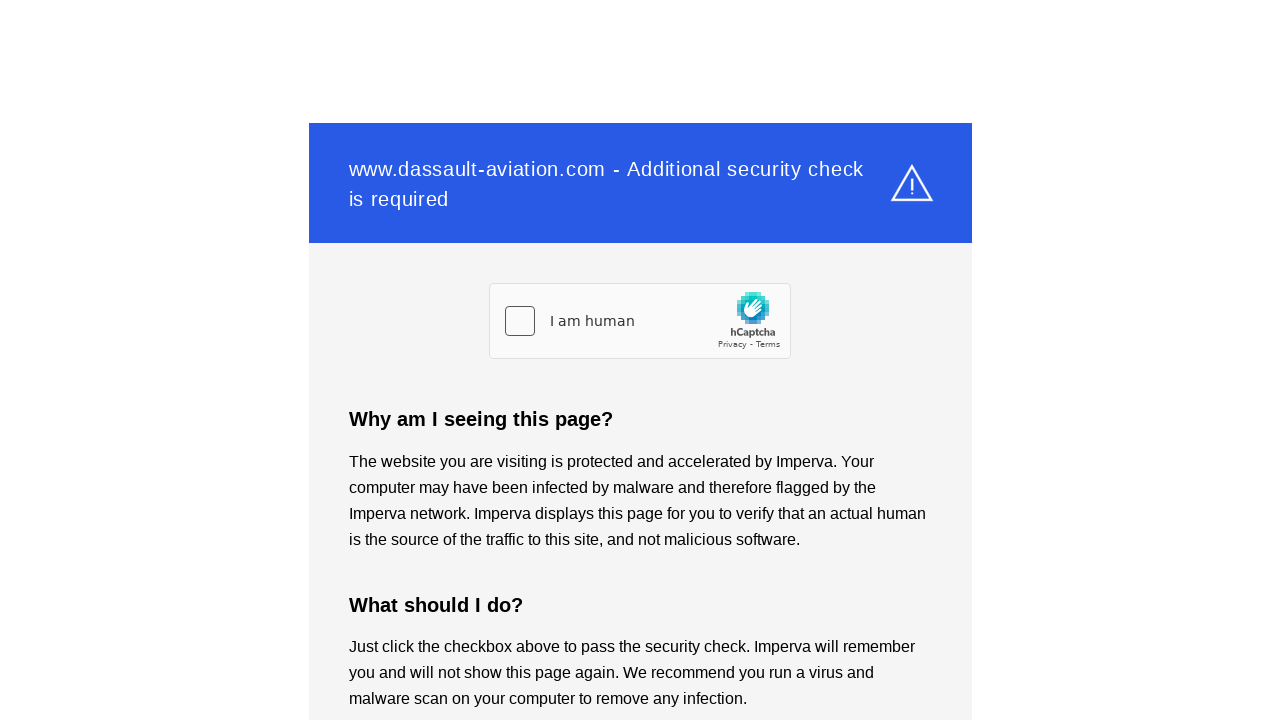

Waited 2 seconds for civil page to load
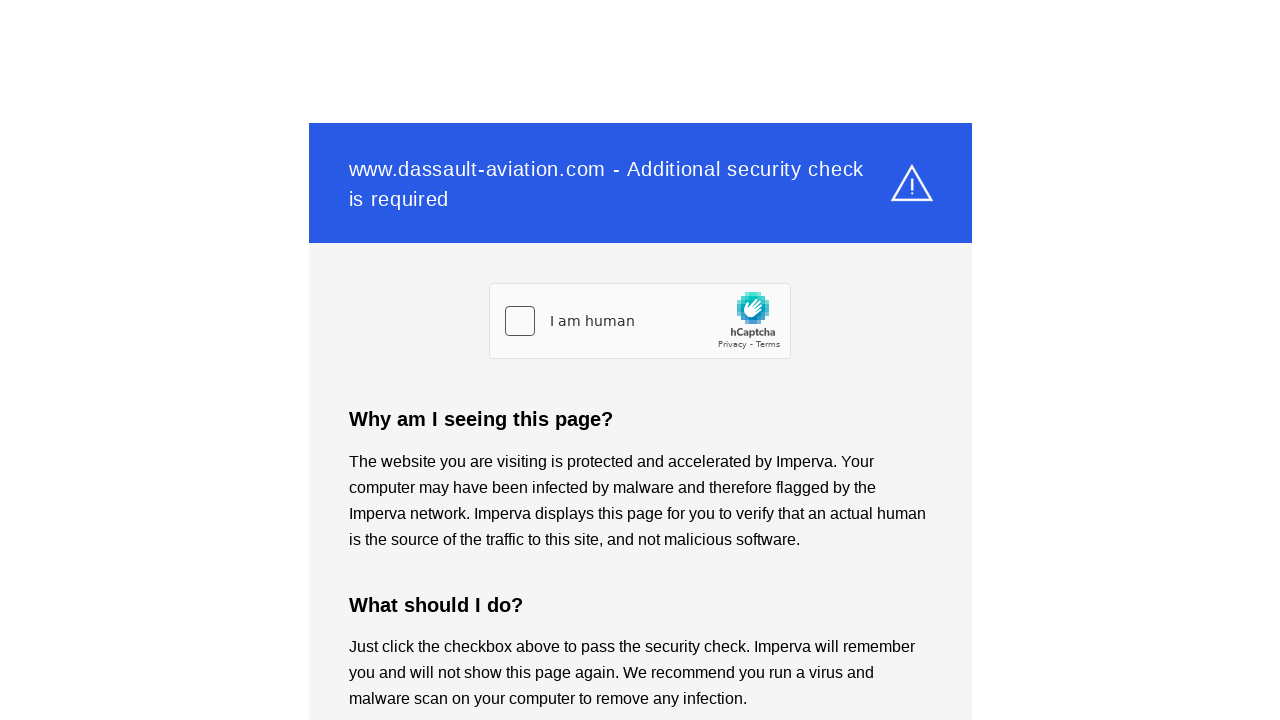

Navigated to space section
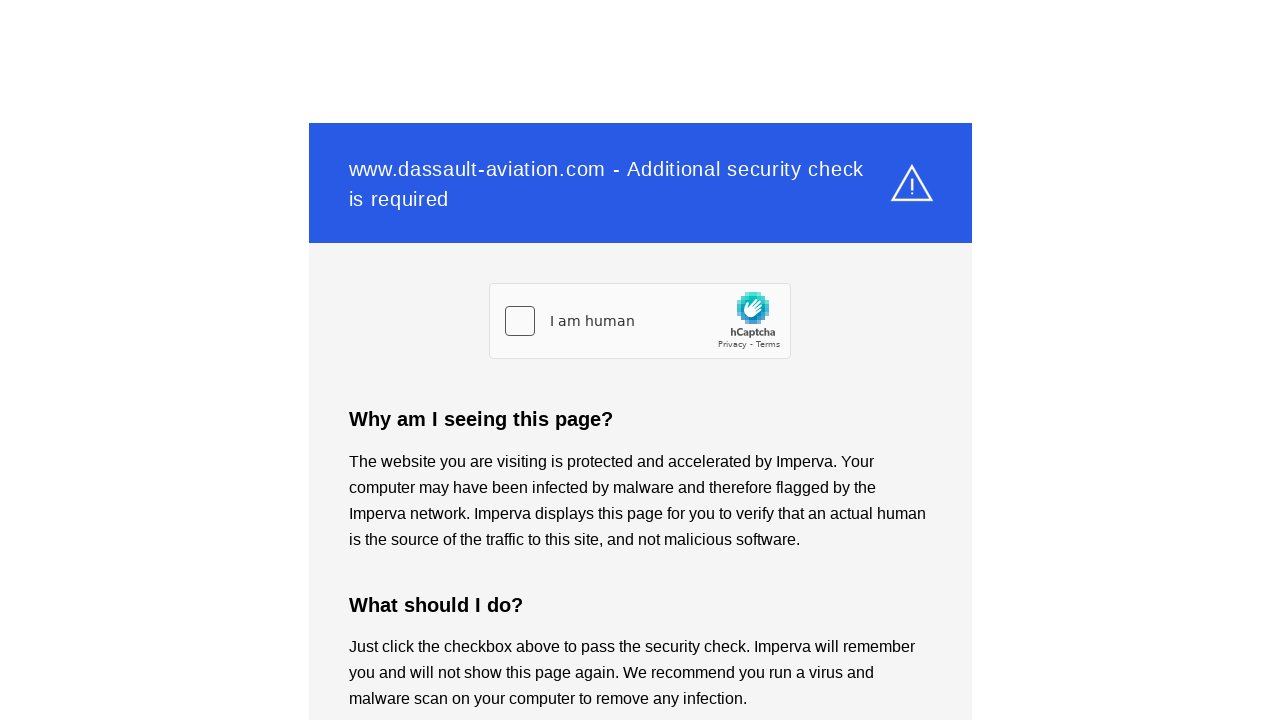

Waited 2 seconds for space page to load
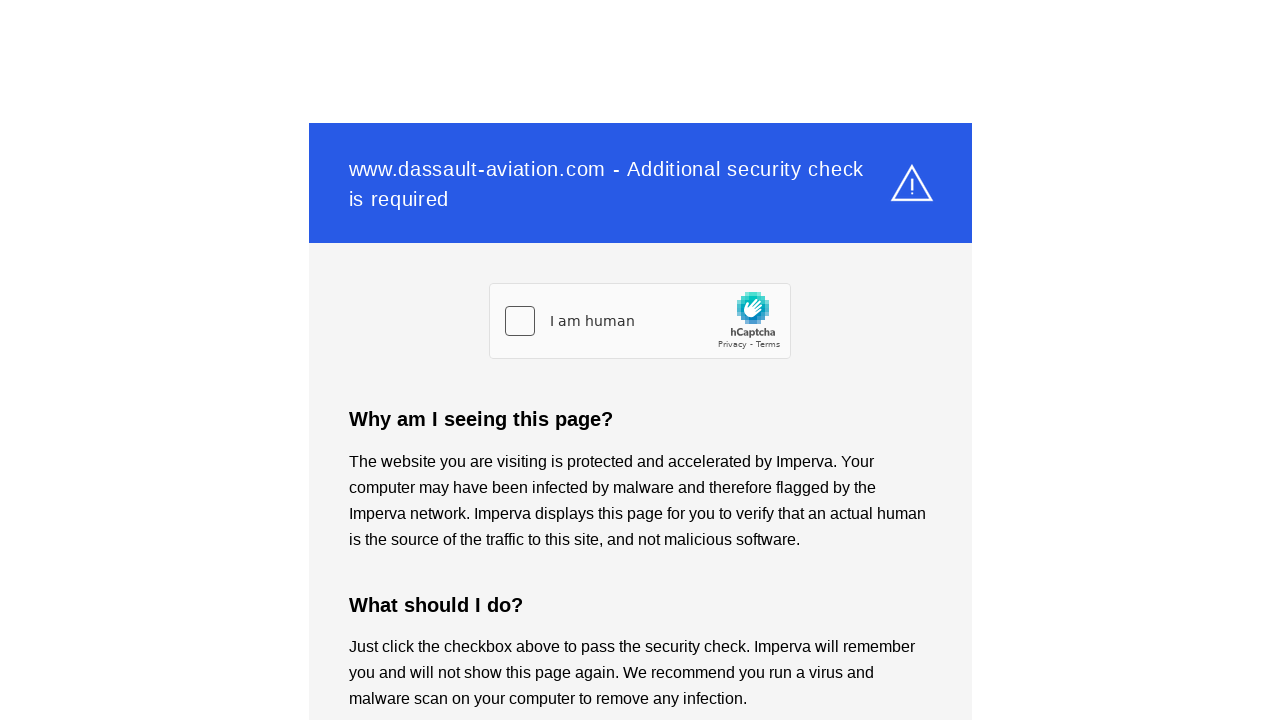

Navigated to passion section
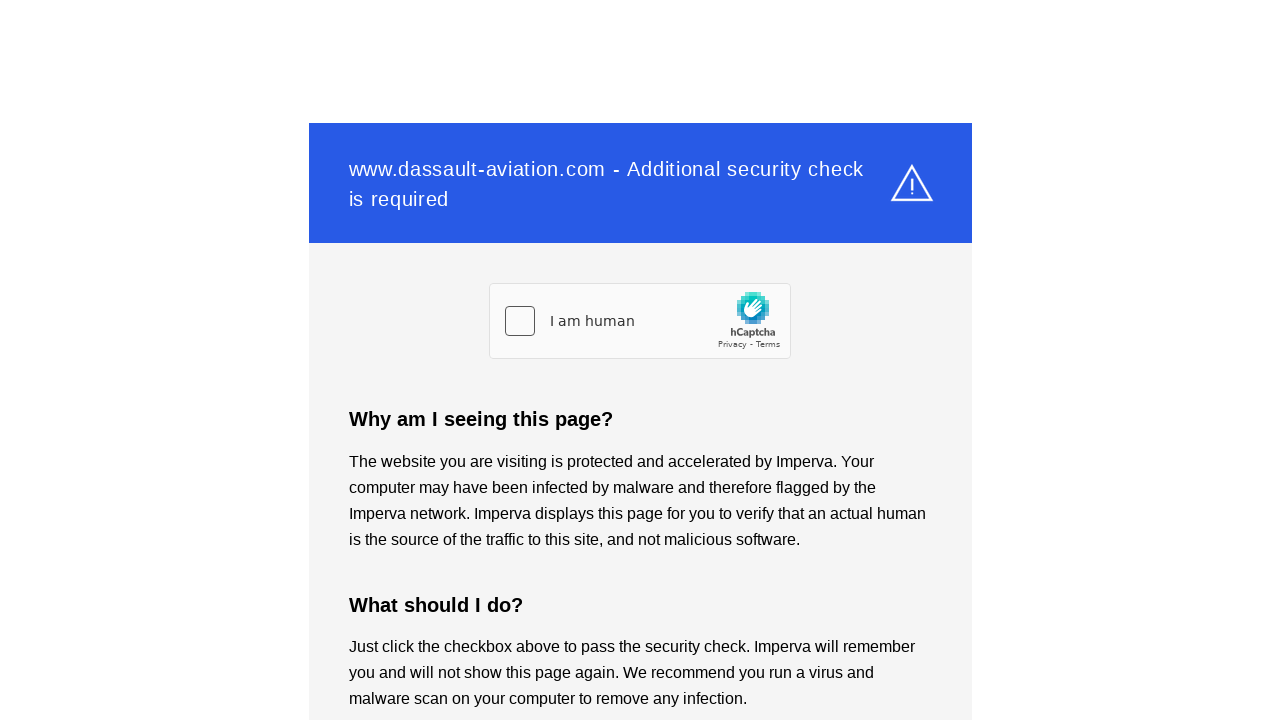

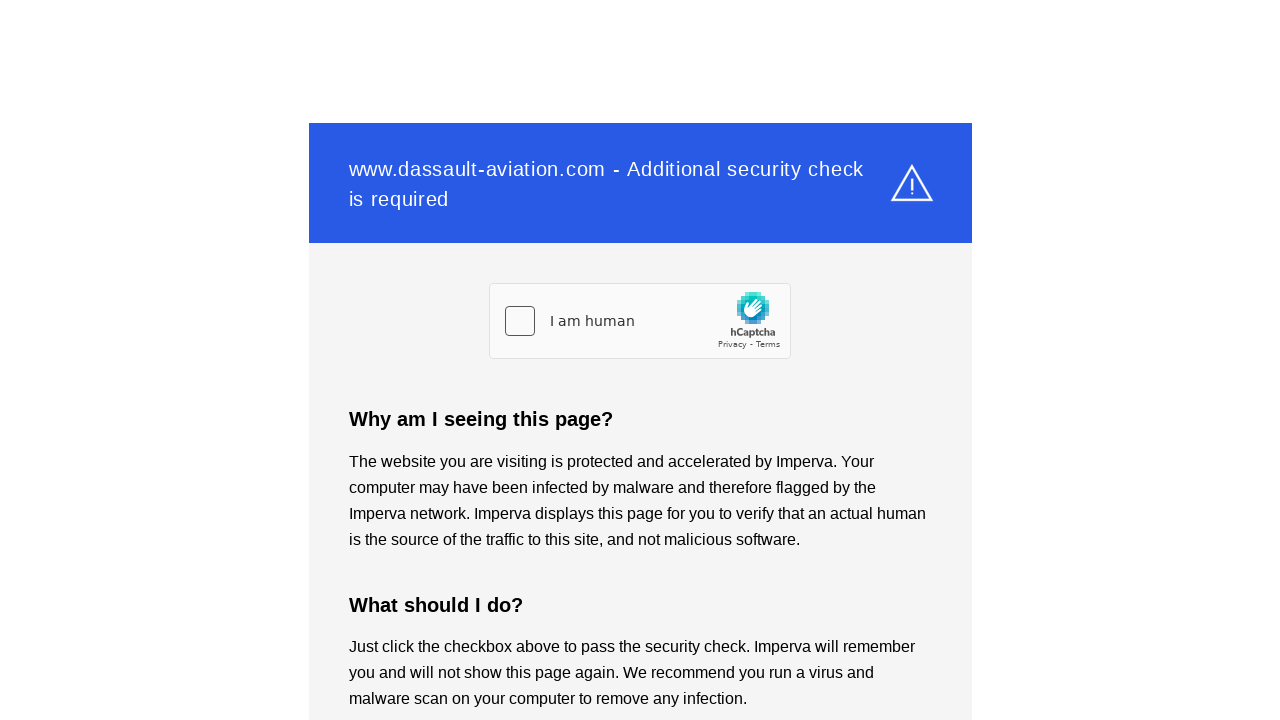